Tests scrolling functionality by scrolling down to a "CYDEO" link at the bottom of the page using mouse movement, then scrolling back up to the "Home" link at the top.

Starting URL: https://practice.cydeo.com/

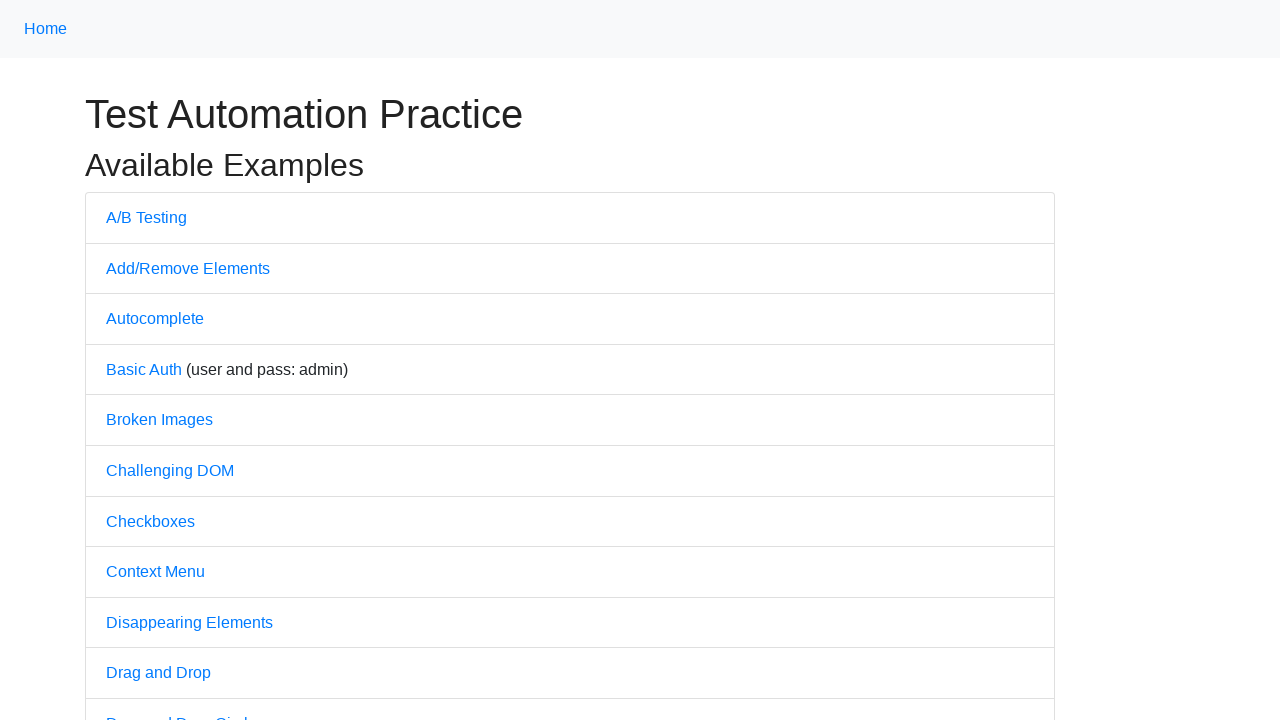

Located CYDEO link at the bottom of the page
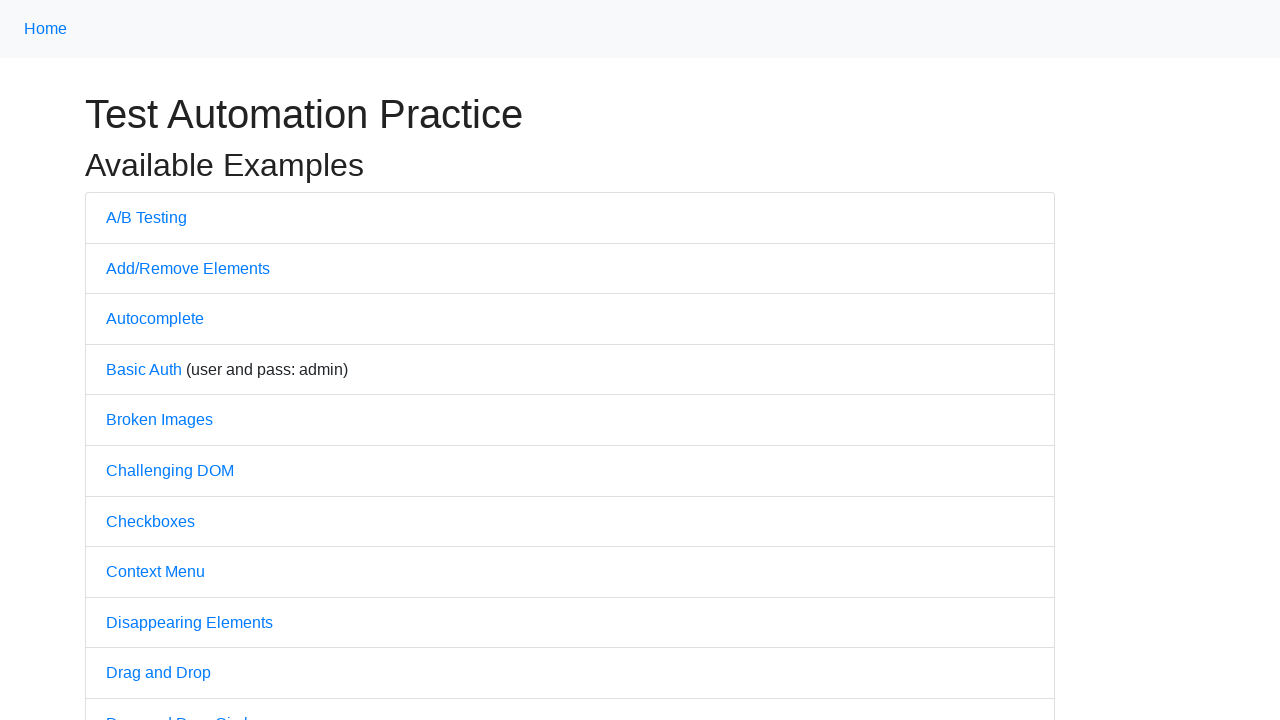

Scrolled down to CYDEO link
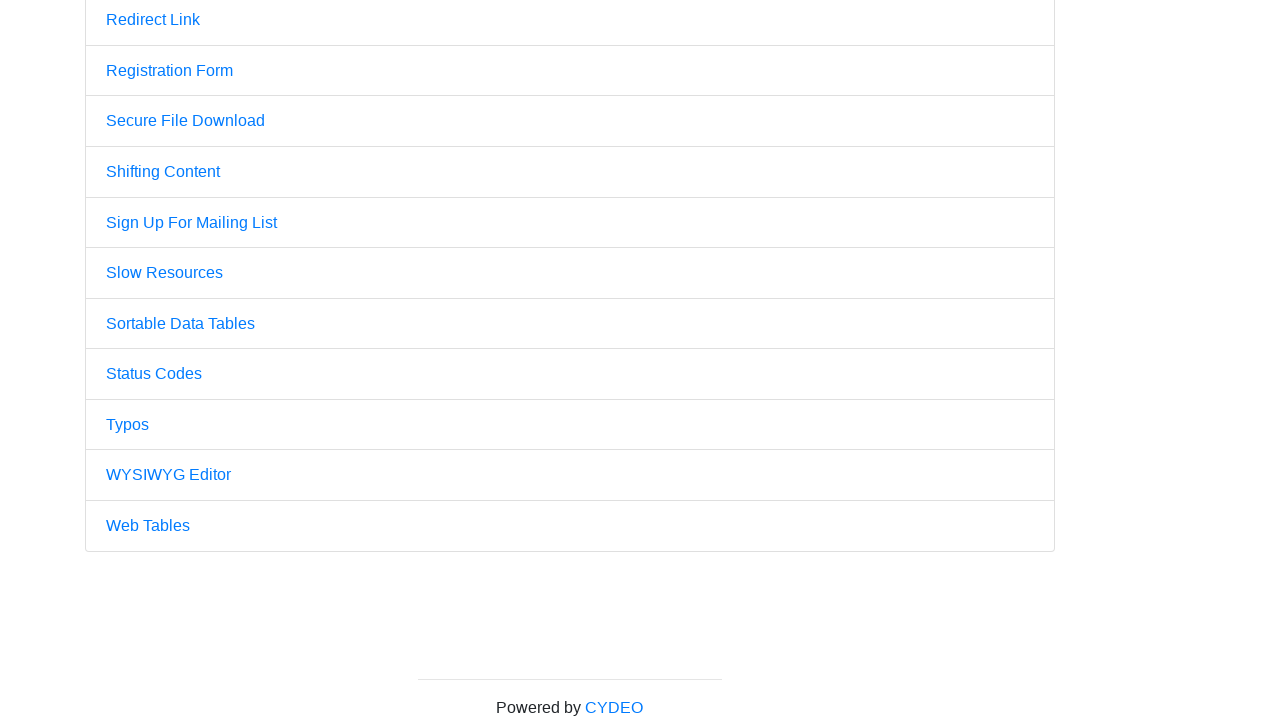

Located Home link at the top of the page
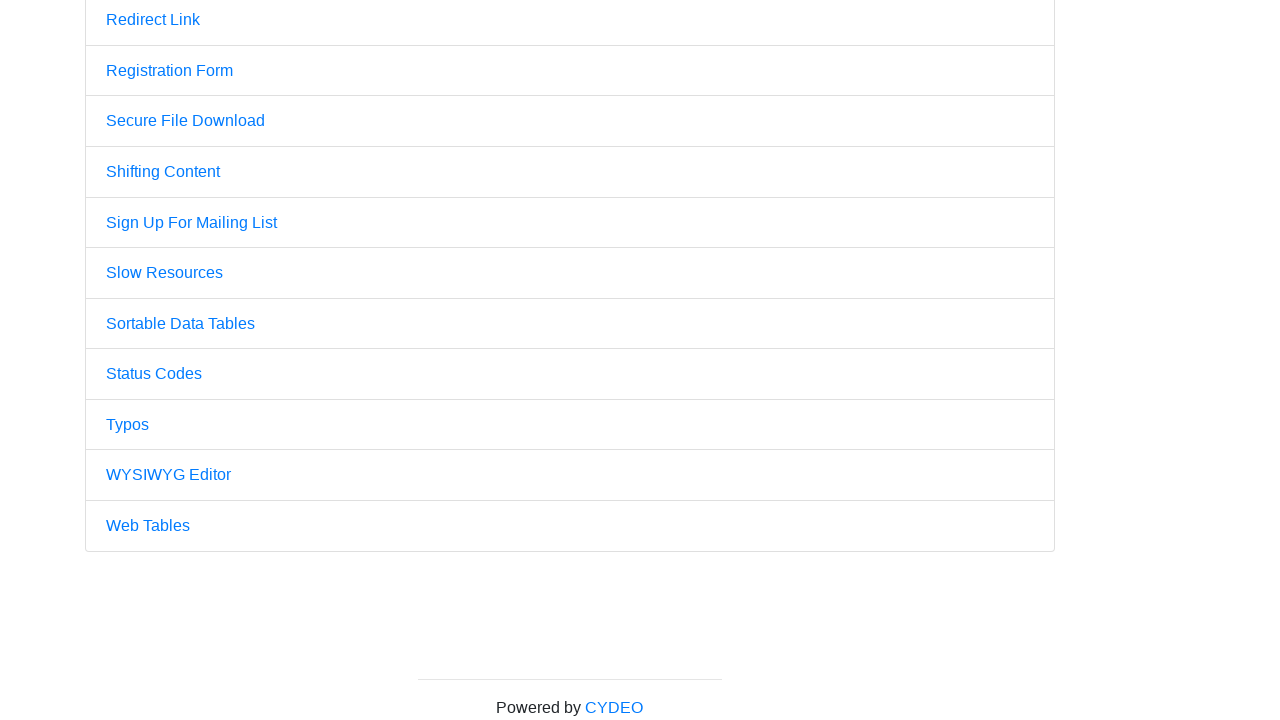

Scrolled back up to Home link
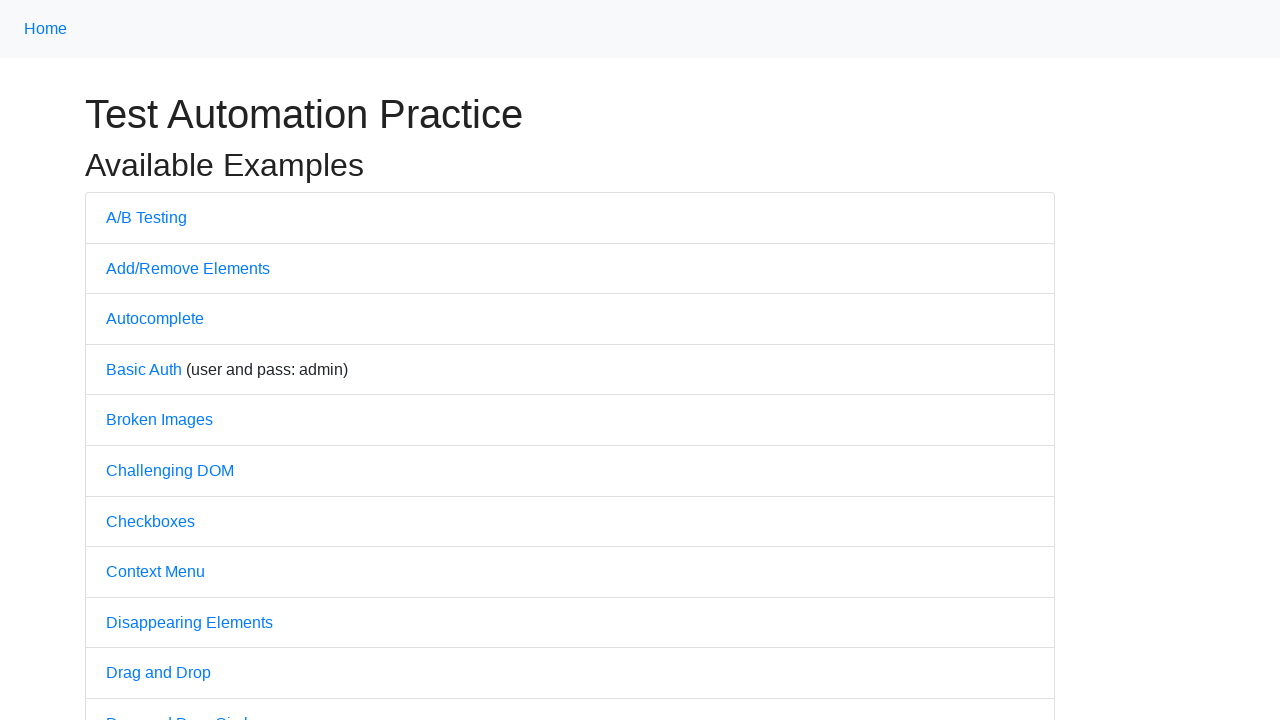

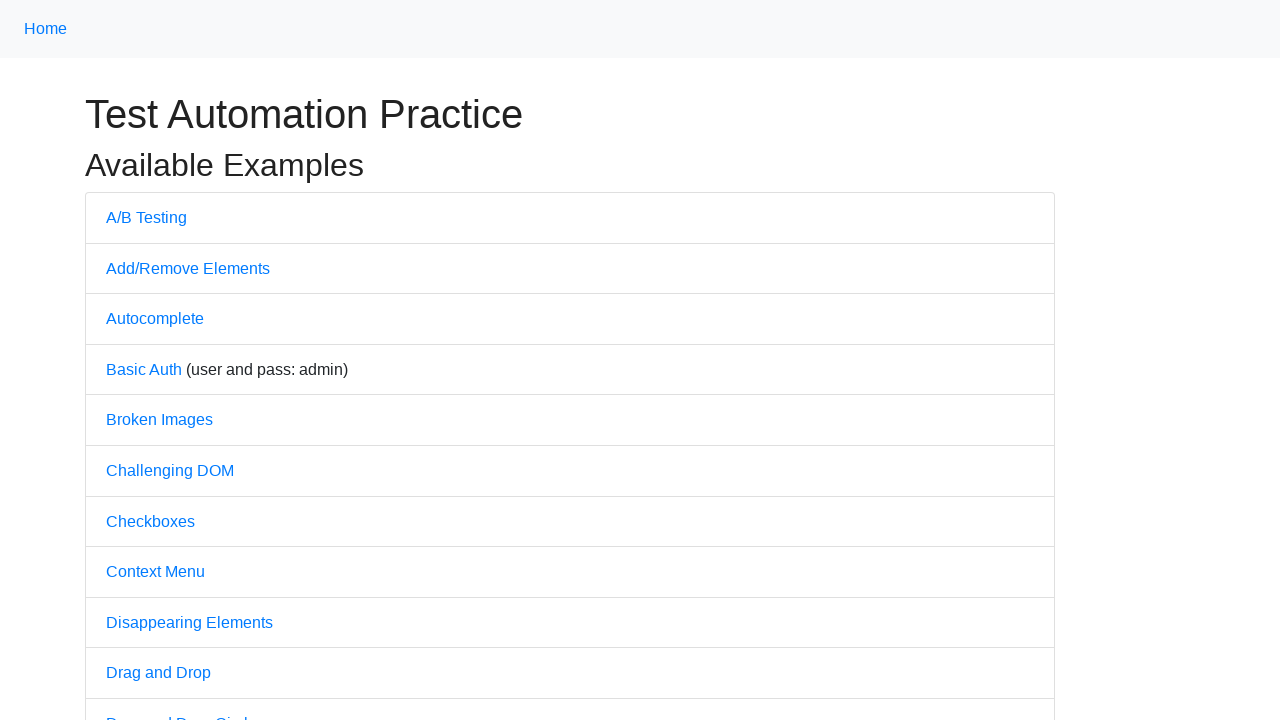